Tests navigation to the Getting Started documentation page by clicking the appropriate link in the header navigation

Starting URL: https://webdriver.io/

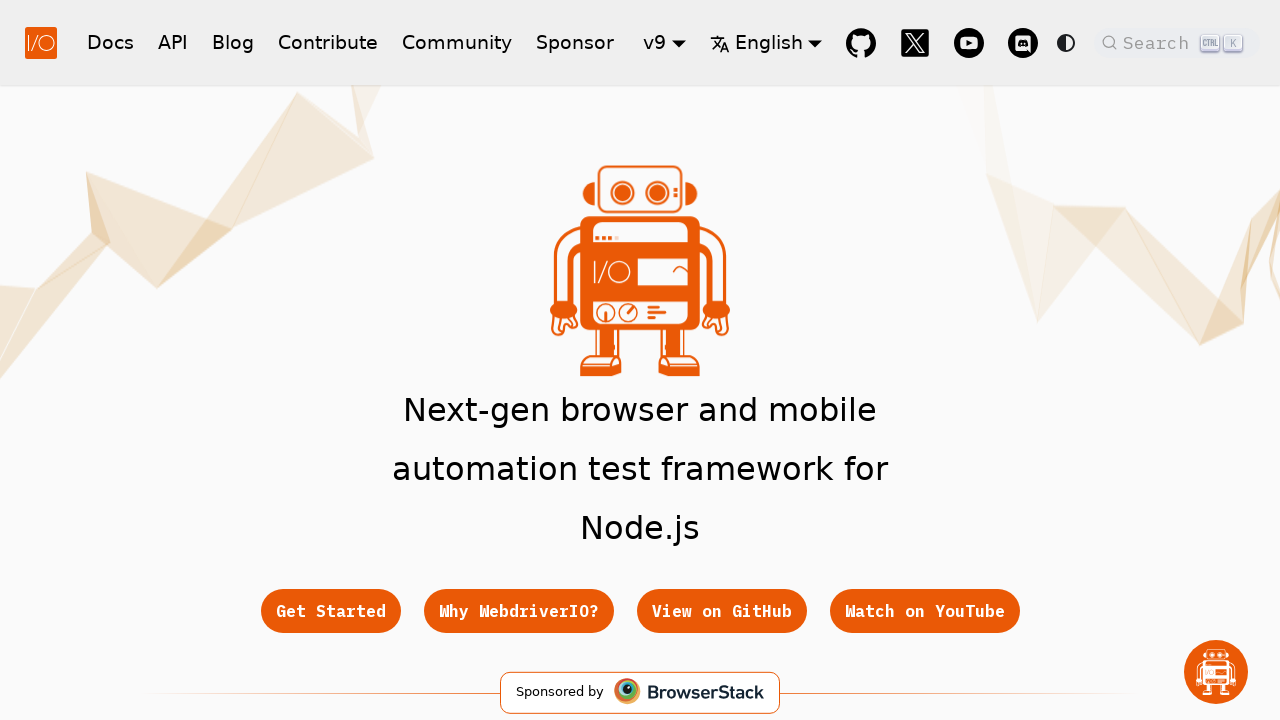

Clicked Getting Started link in header navigation at (110, 42) on a[href='/docs/gettingstarted']
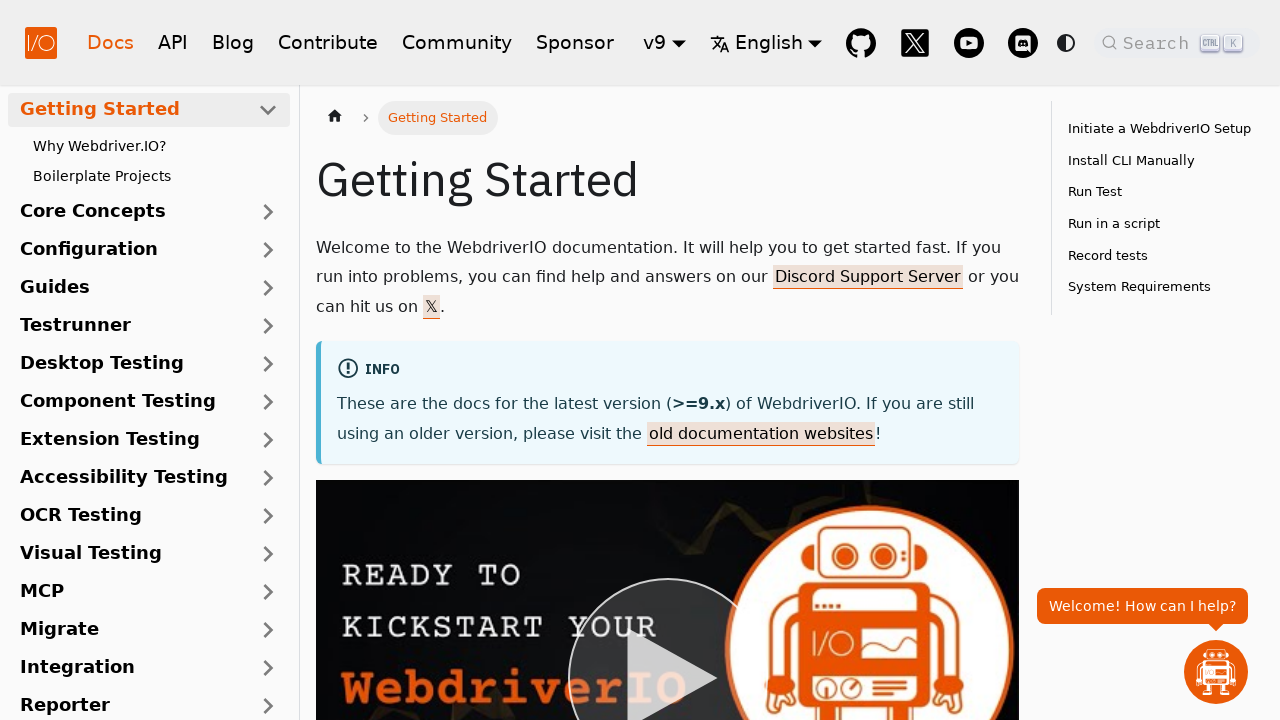

Getting Started page loaded and h1 element is visible
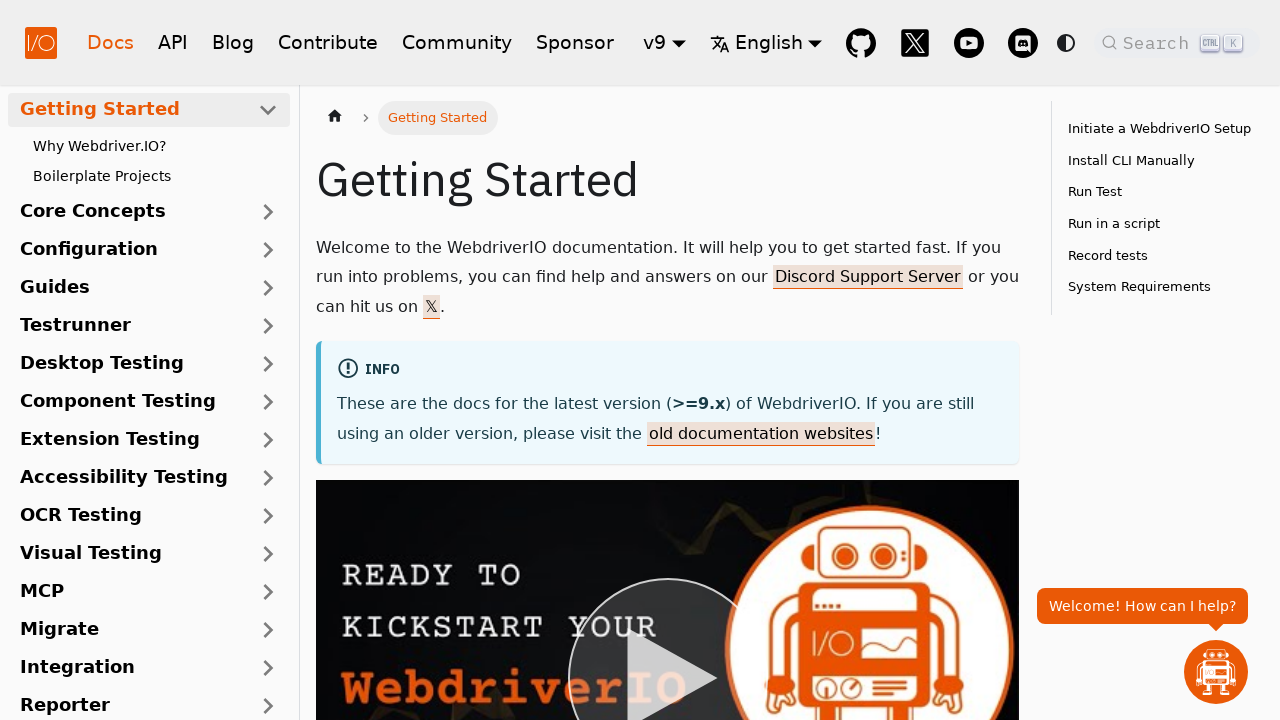

Located h1 title element
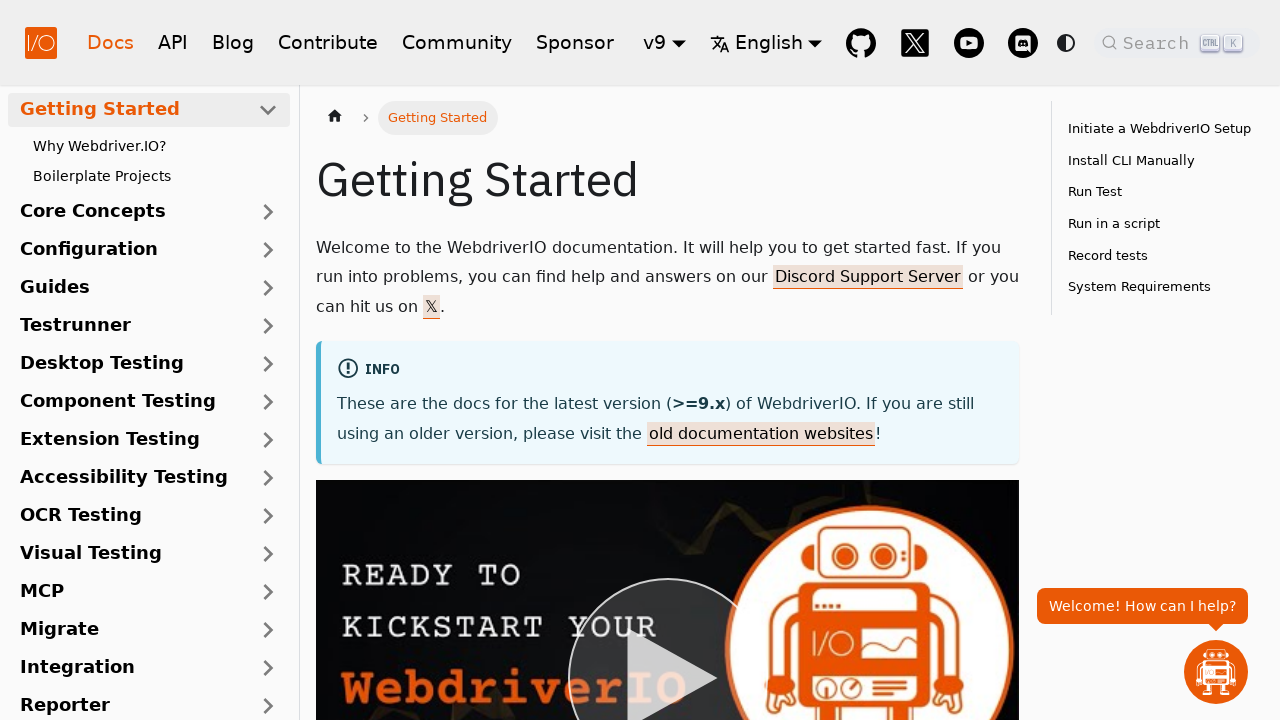

Retrieved page title text: 'Getting Started'
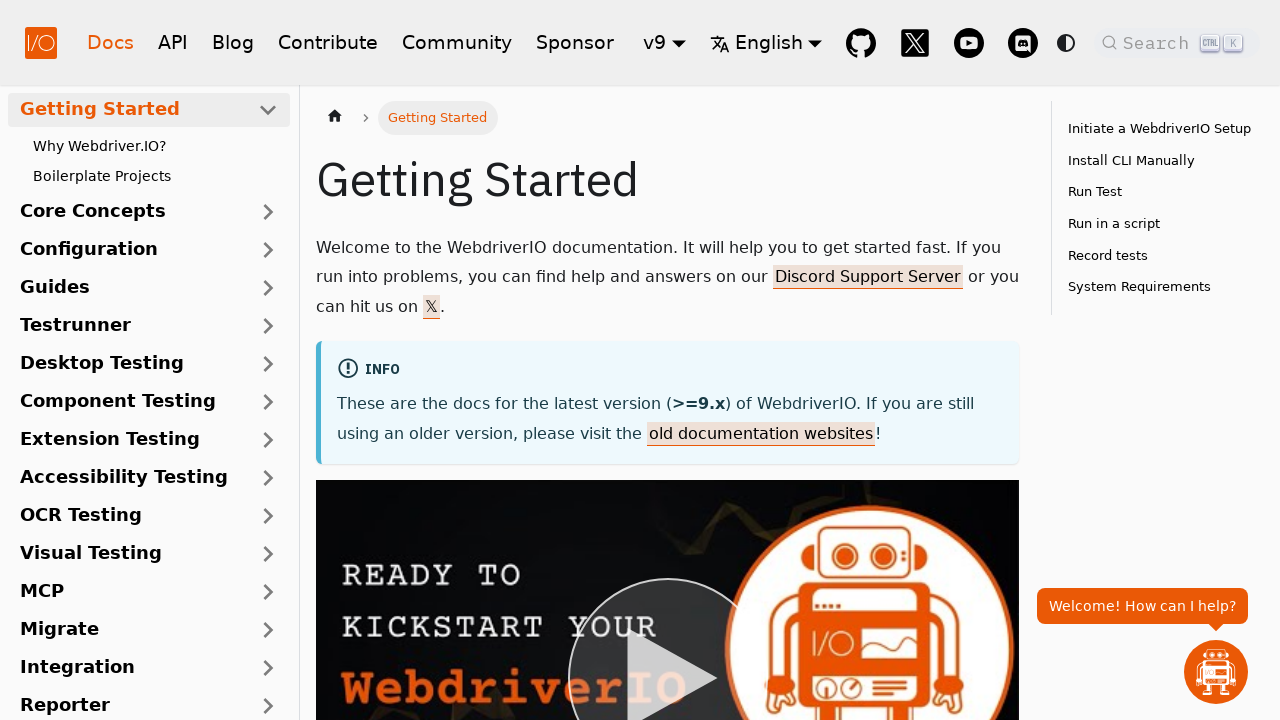

Verified that page title contains 'Getting Started'
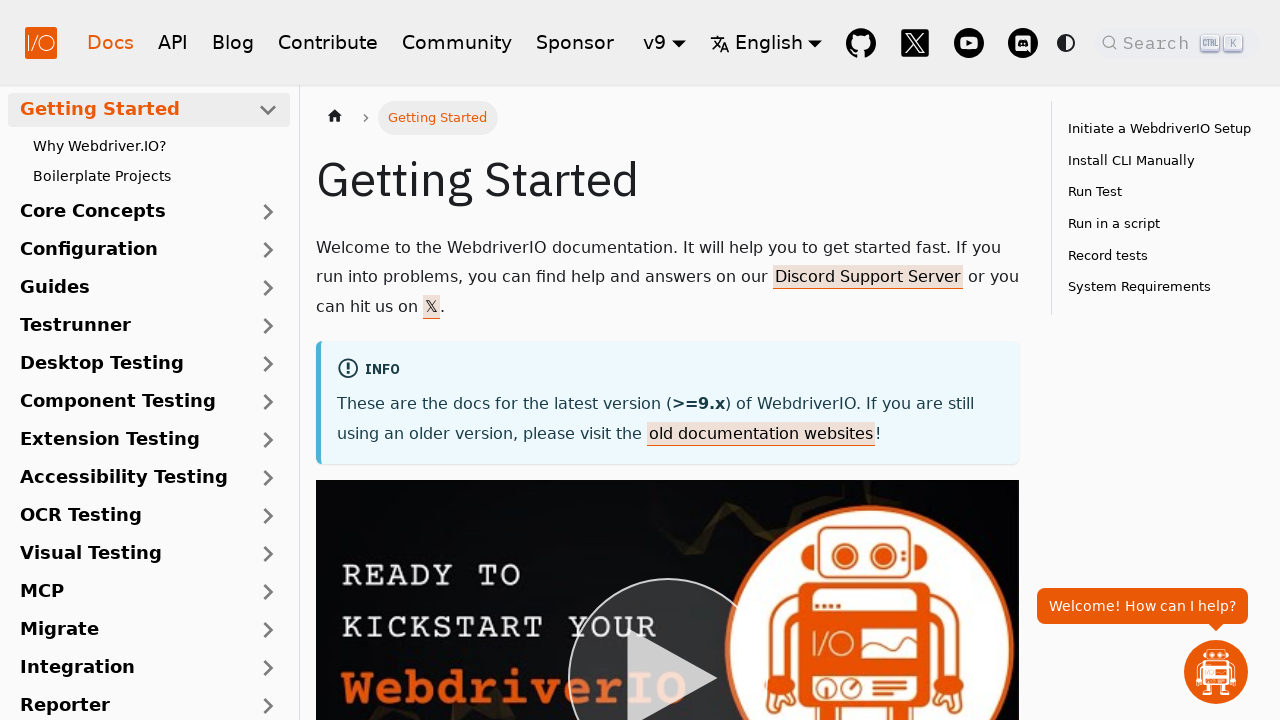

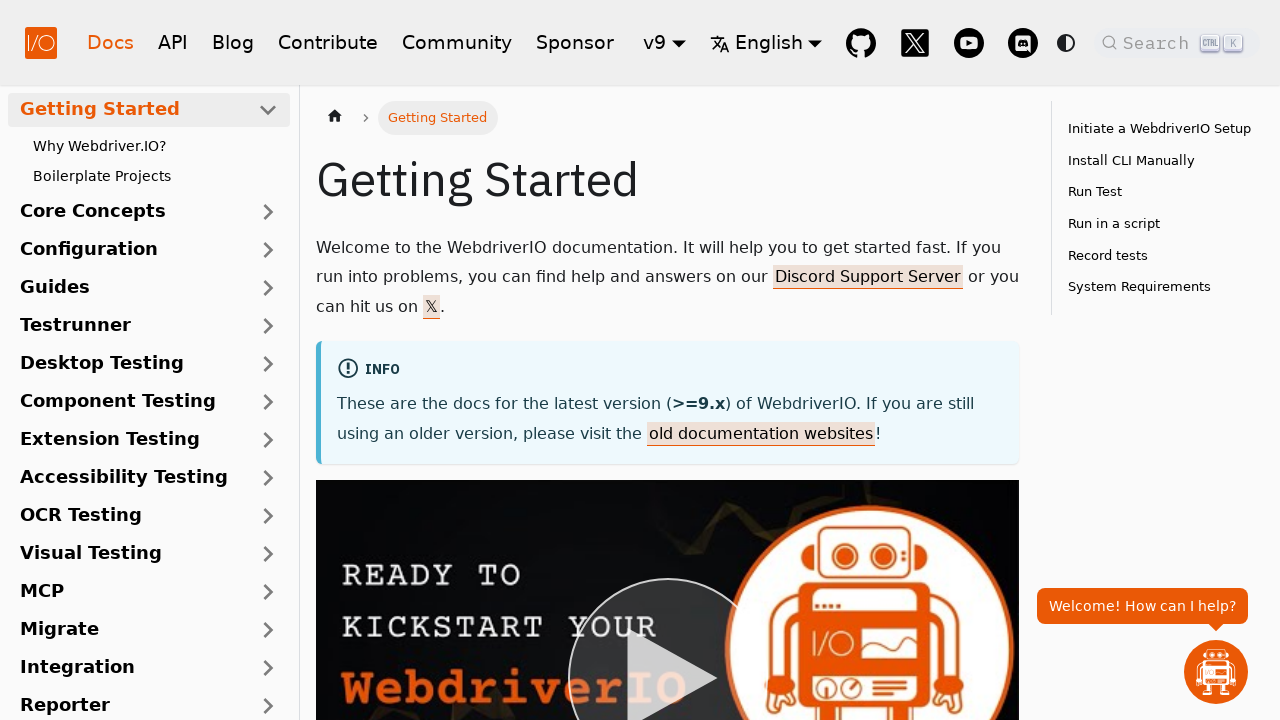